Navigates to page 5 of quotes website with delayed loading and verifies that at least 5 quotes are displayed

Starting URL: https://quotes.toscrape.com/js-delayed/page/5/

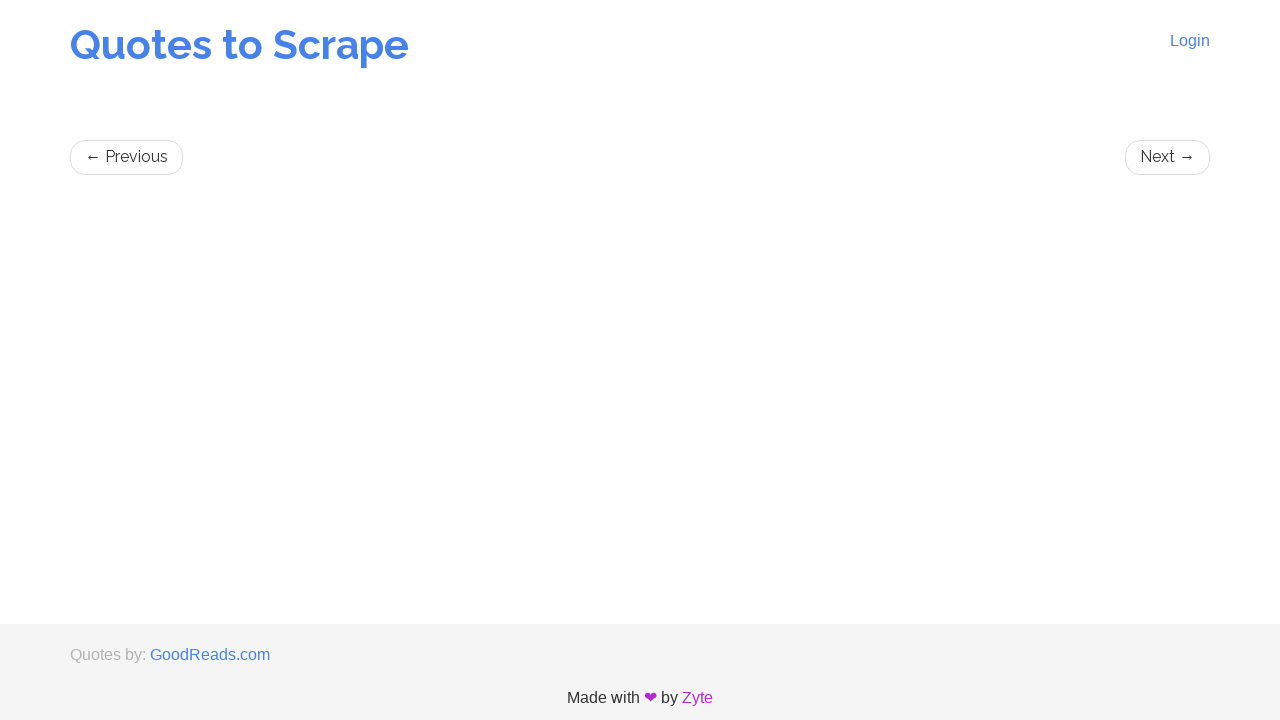

Navigated to page 5 of quotes website with delayed loading
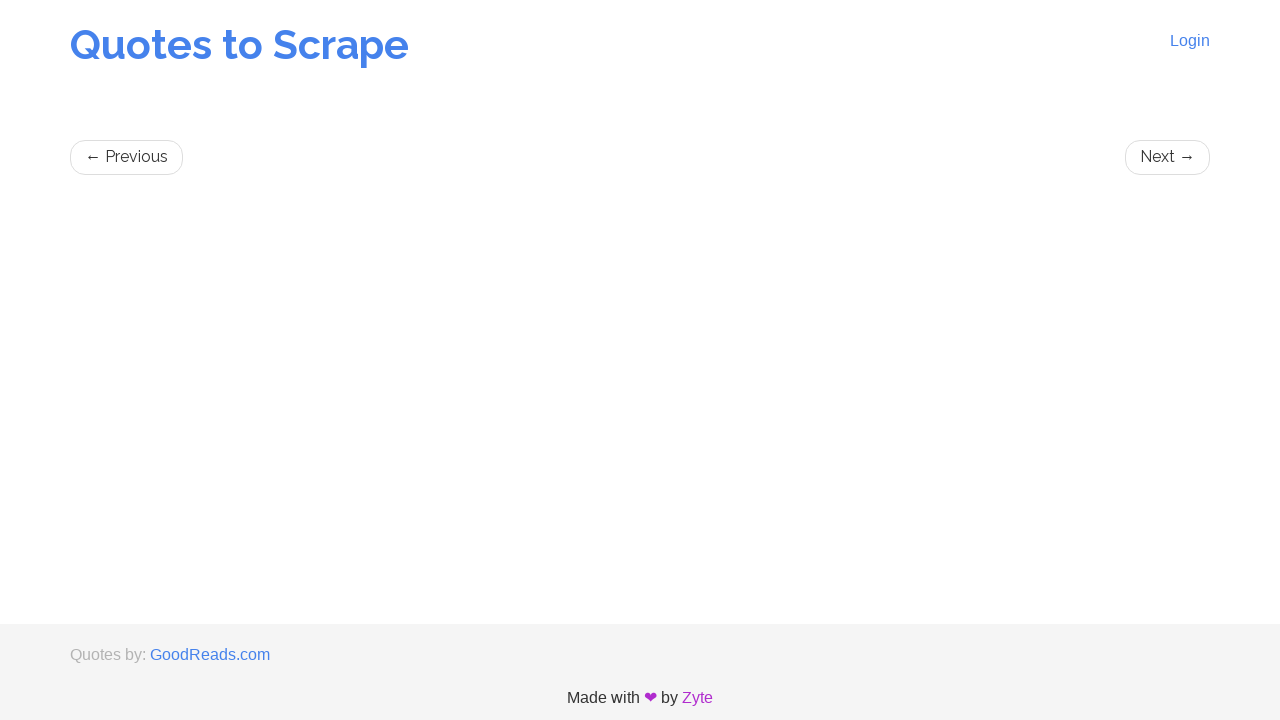

Waited for quotes to load on the page
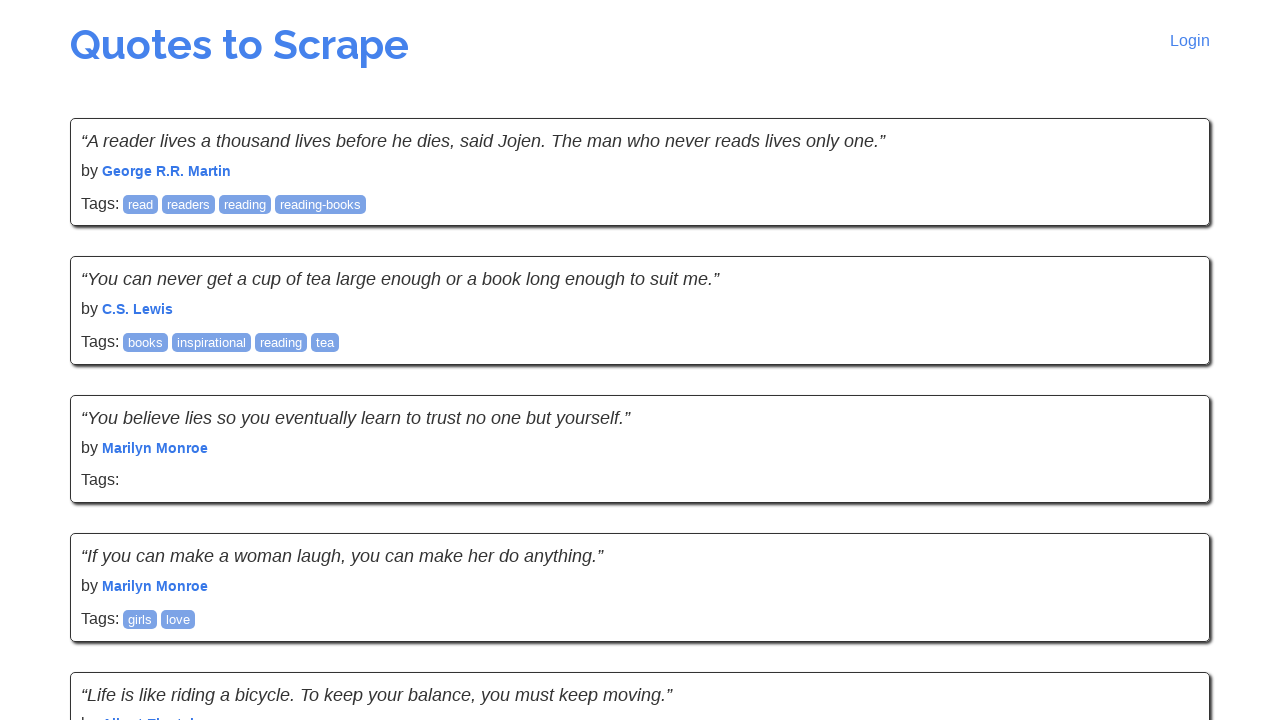

Retrieved all quotes from the page - found 10 quotes
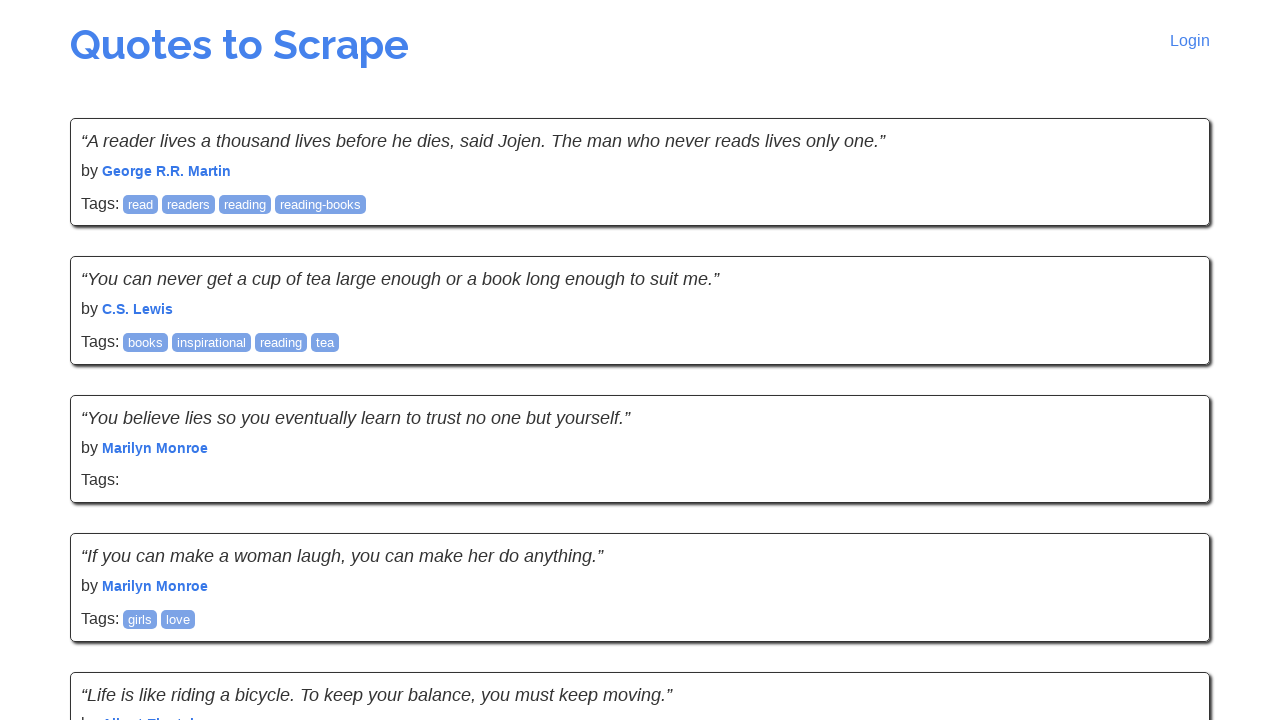

Verified that at least 5 quotes are displayed on the page
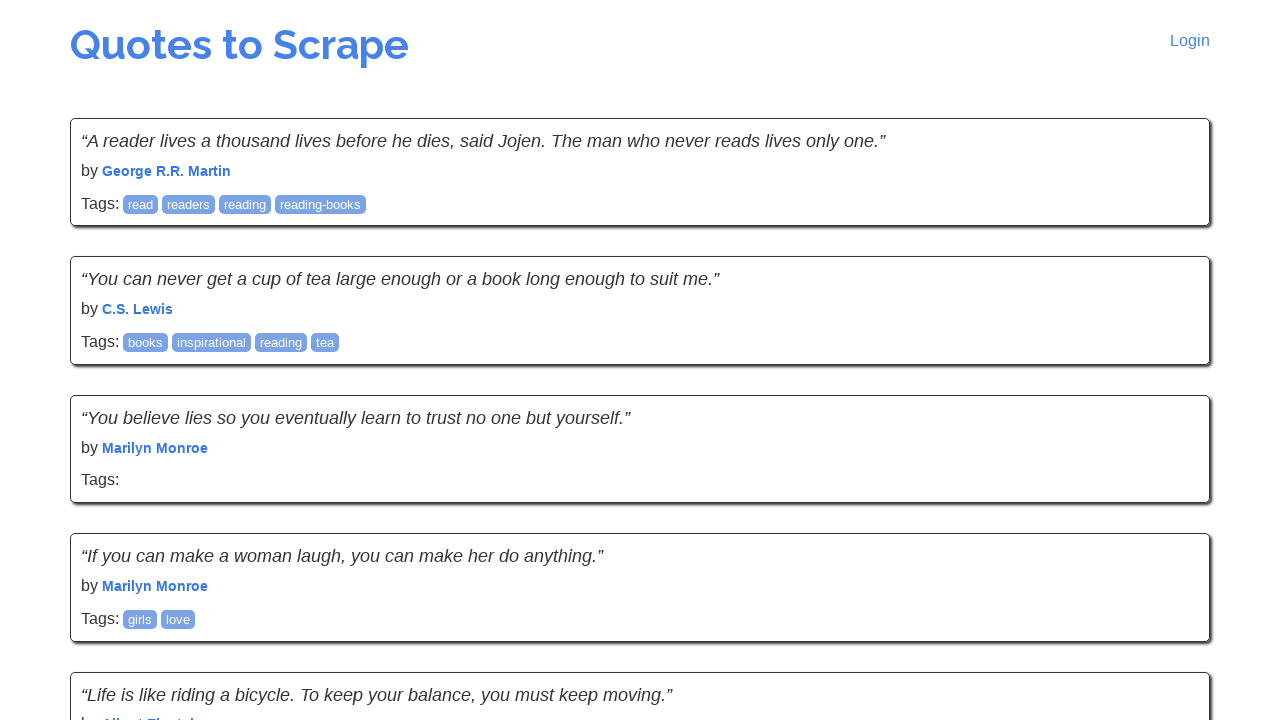

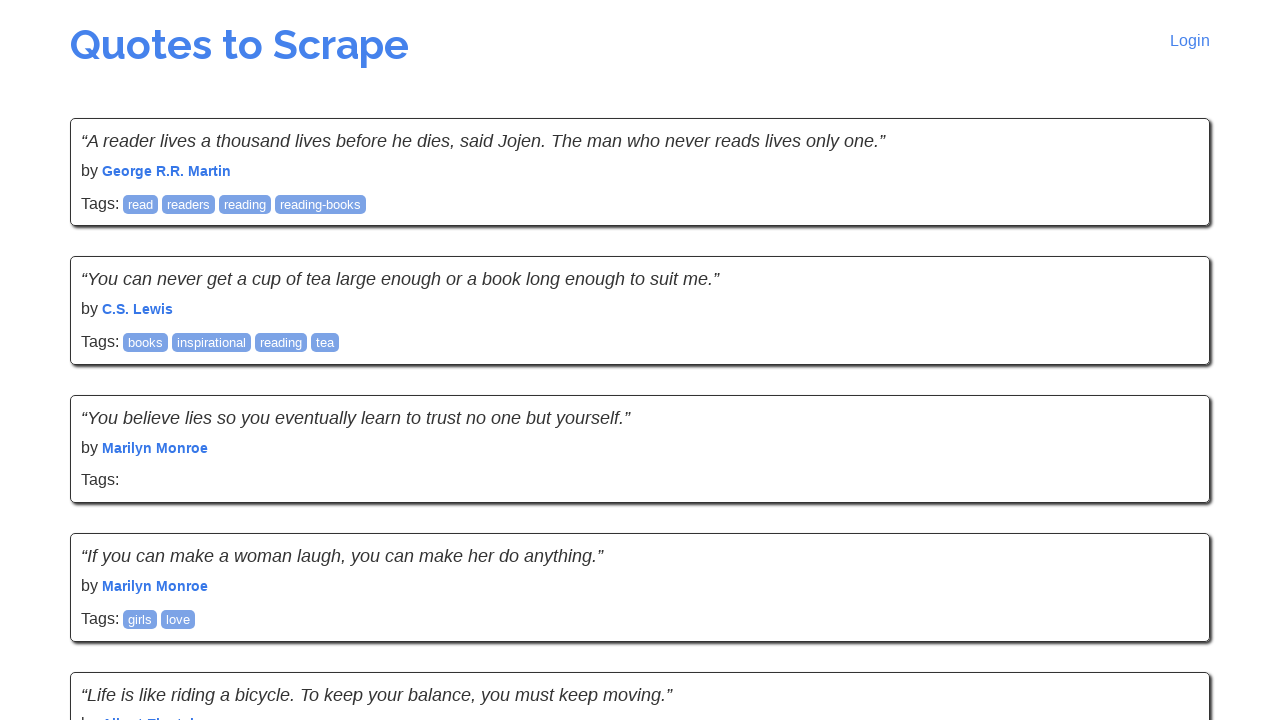